Tests the hotel listing page by clicking the hotel list button and verifying that 10 hotels are displayed

Starting URL: http://hotel-v3.progmasters.hu/

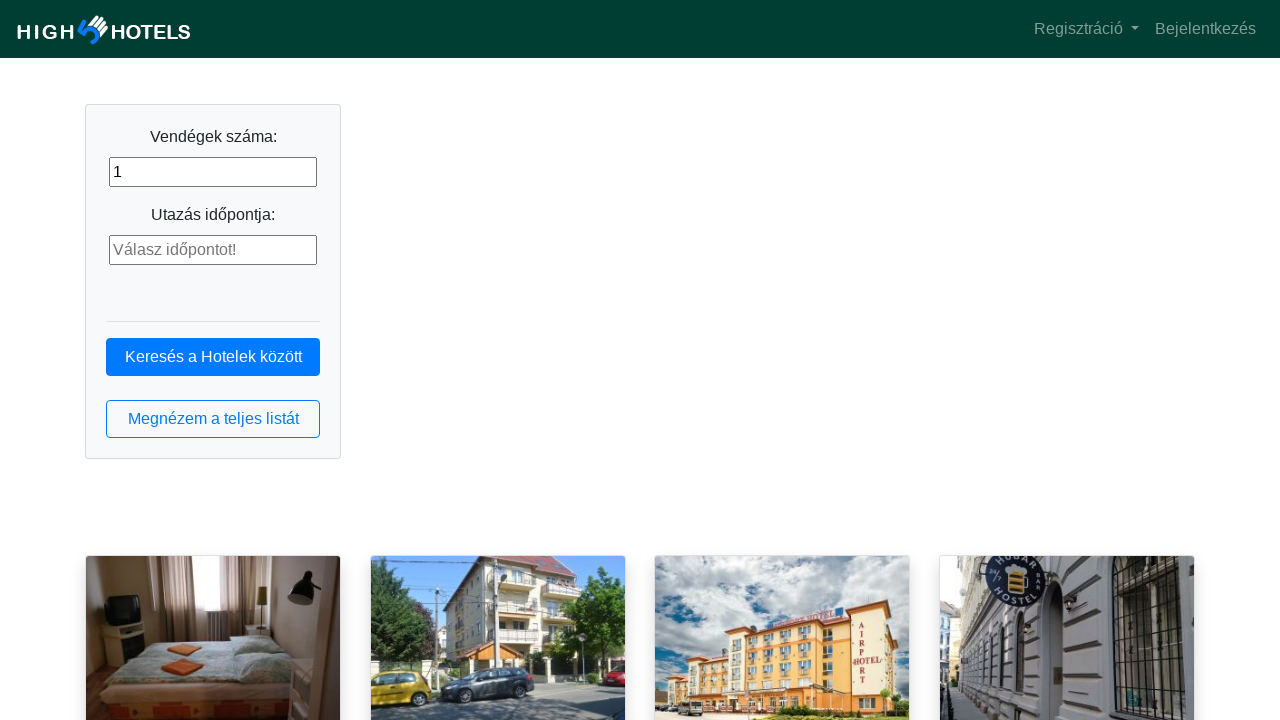

Clicked the hotel list button at (213, 419) on button.btn.btn-outline-primary.btn-block
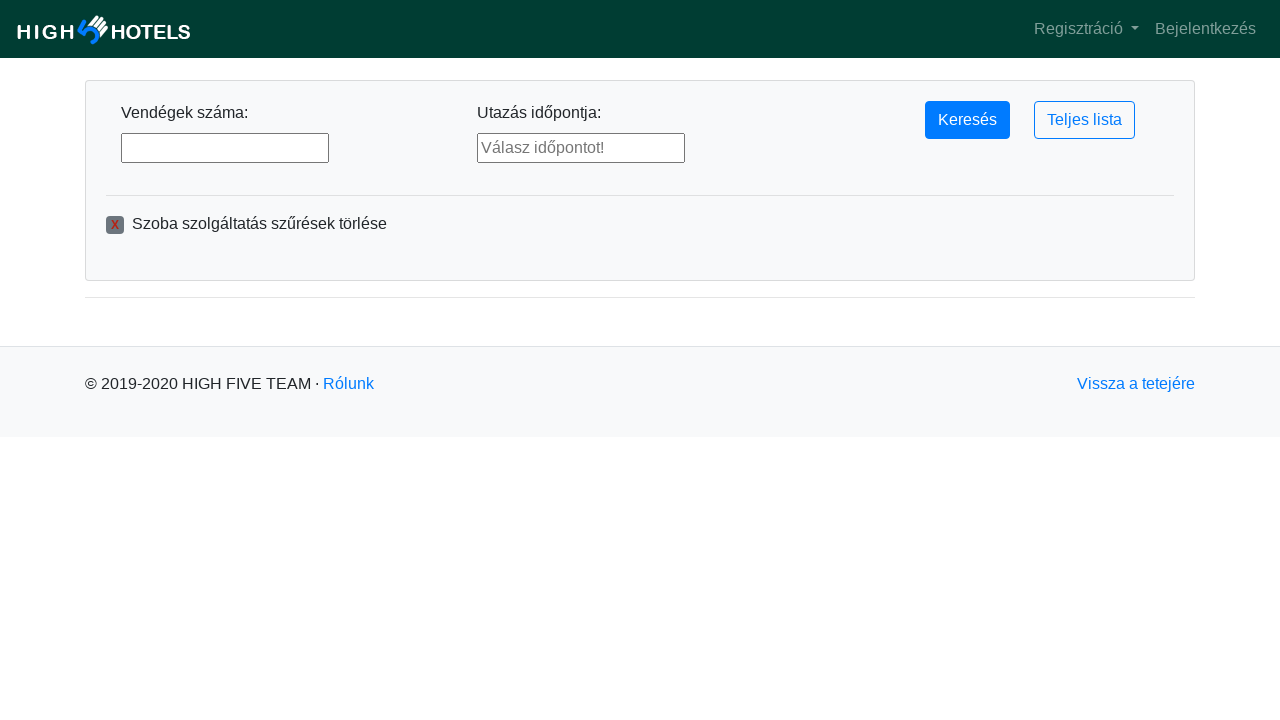

Hotel list items loaded
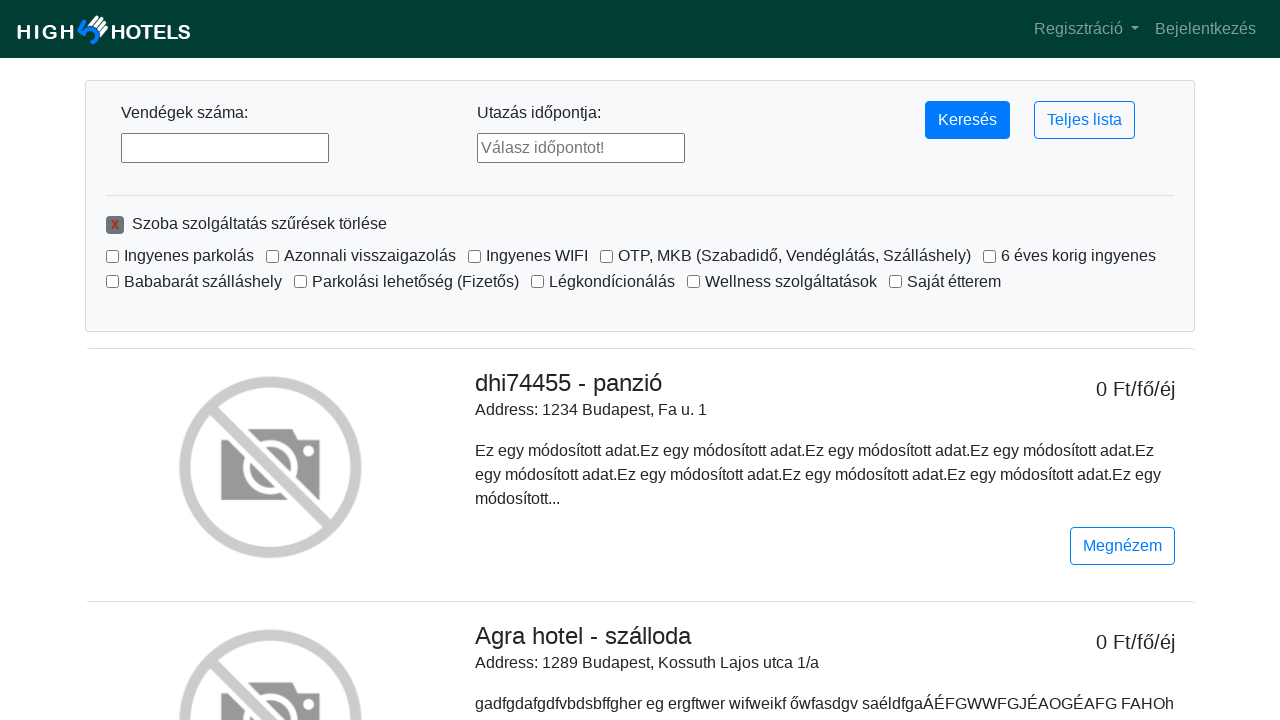

Verified 10 hotels are displayed on the page
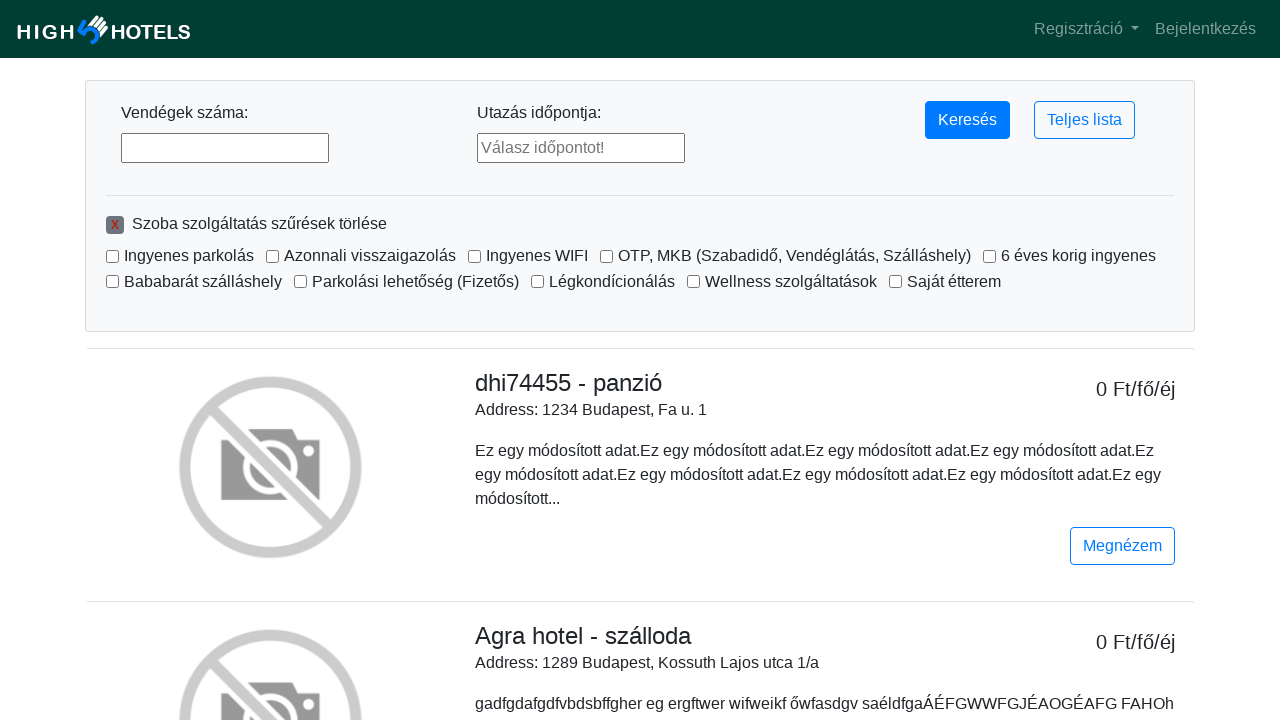

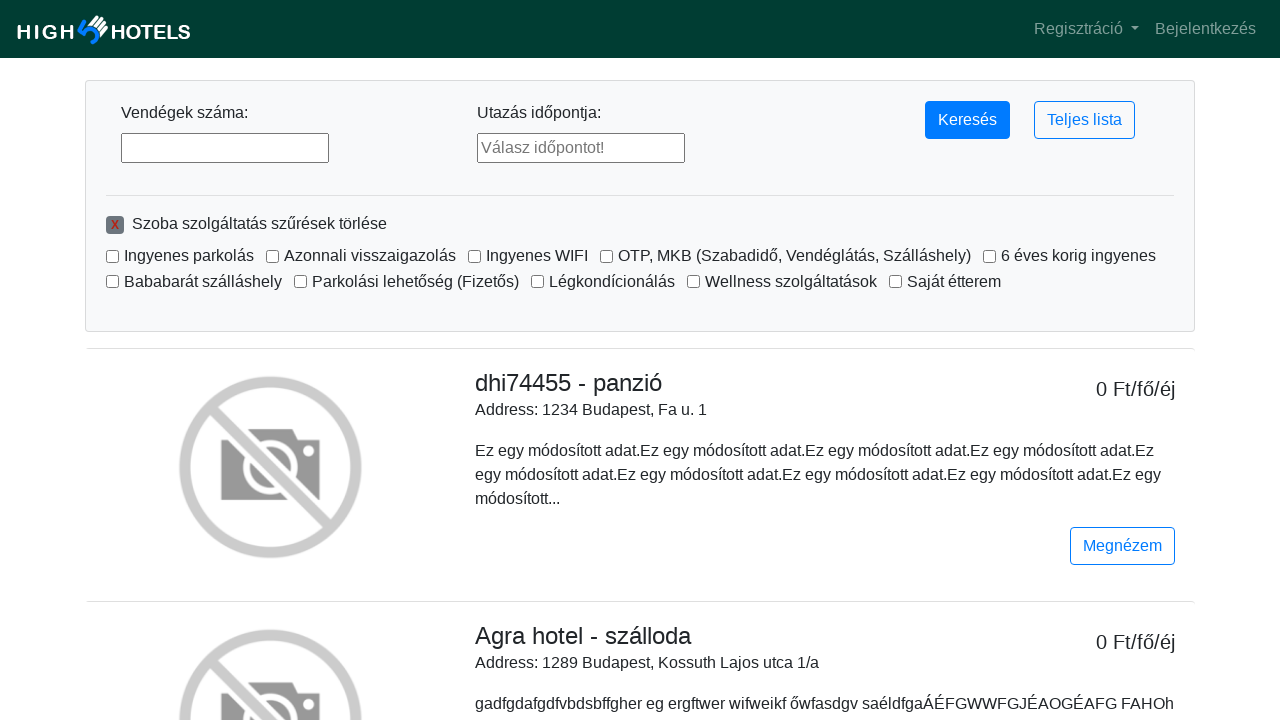